Navigates to the OrangeHRM login page and waits for it to fully load to verify the page is accessible

Starting URL: https://opensource-demo.orangehrmlive.com/web/index.php/auth/login

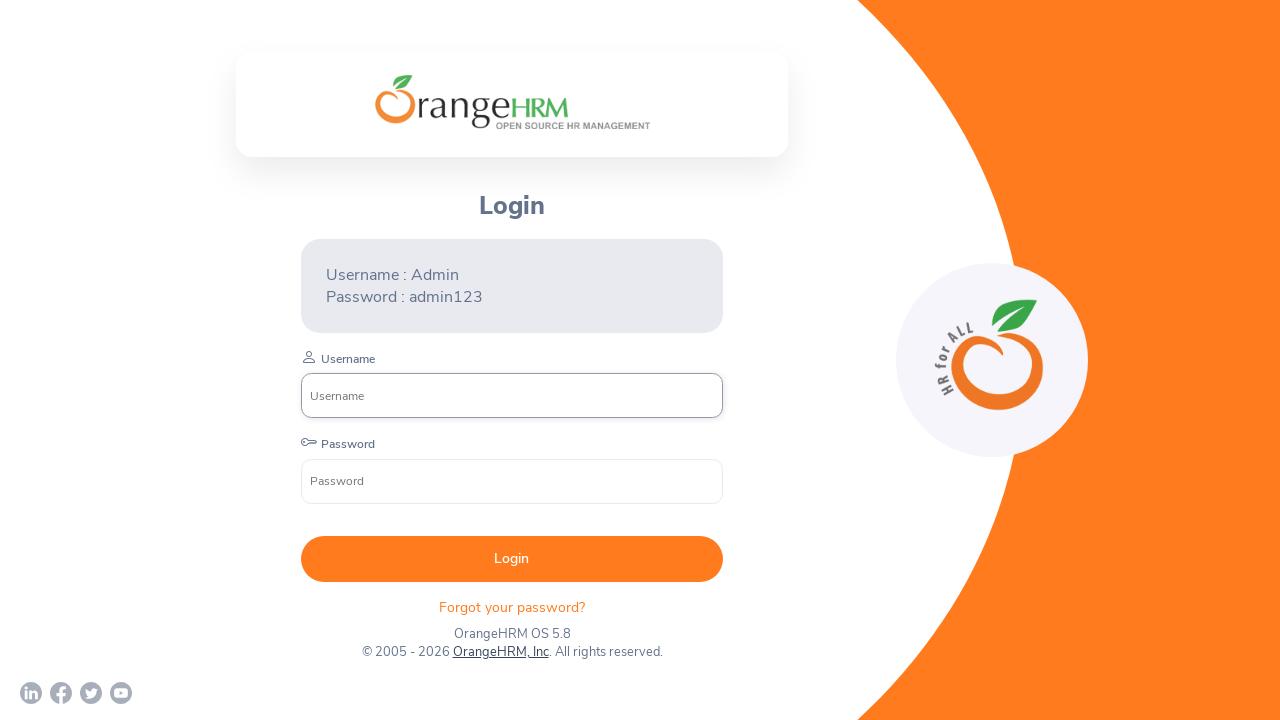

Waited for network idle - OrangeHRM login page fully loaded
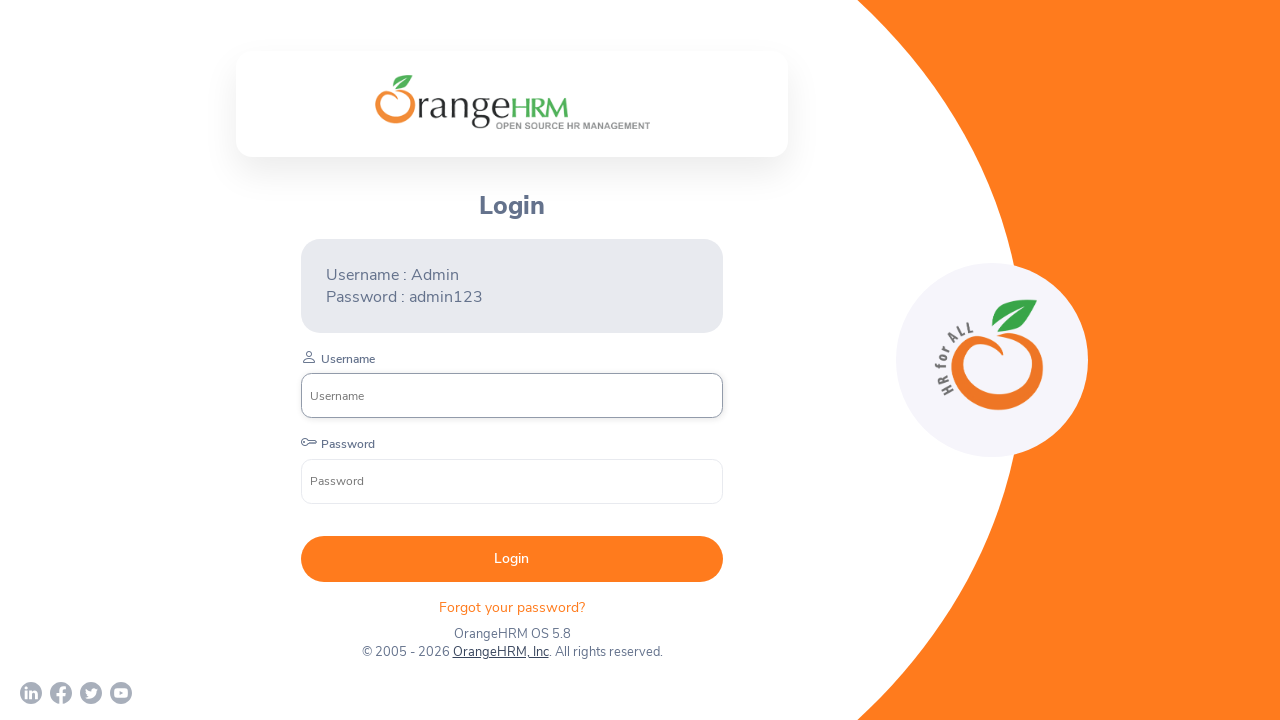

Username input field is present - login form verified
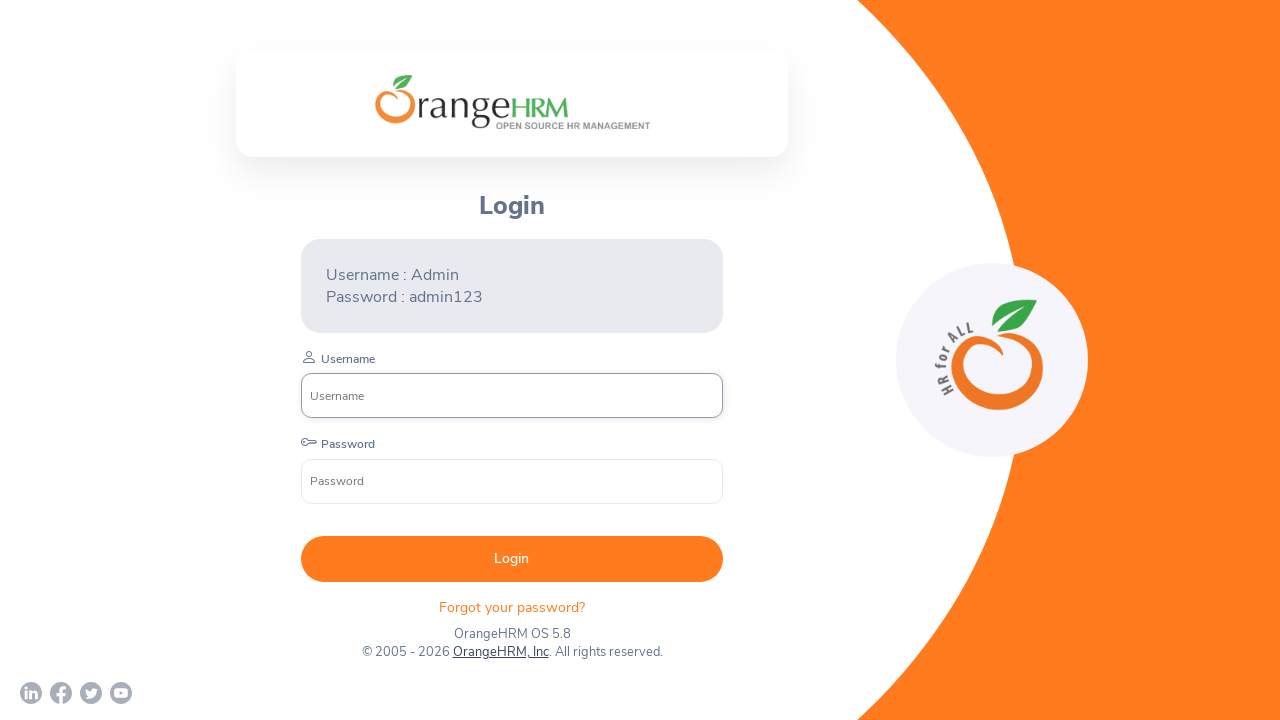

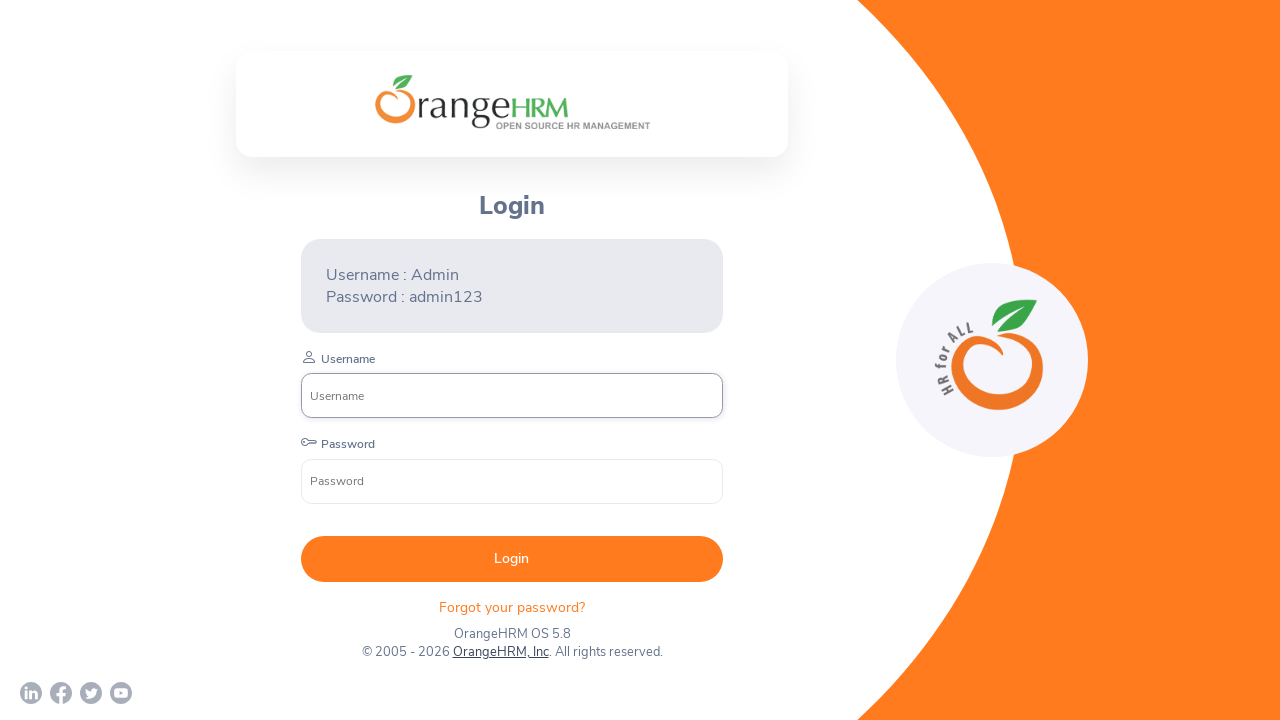